Tests registration form submission by filling required fields and verifying successful registration message

Starting URL: http://suninjuly.github.io/registration1.html

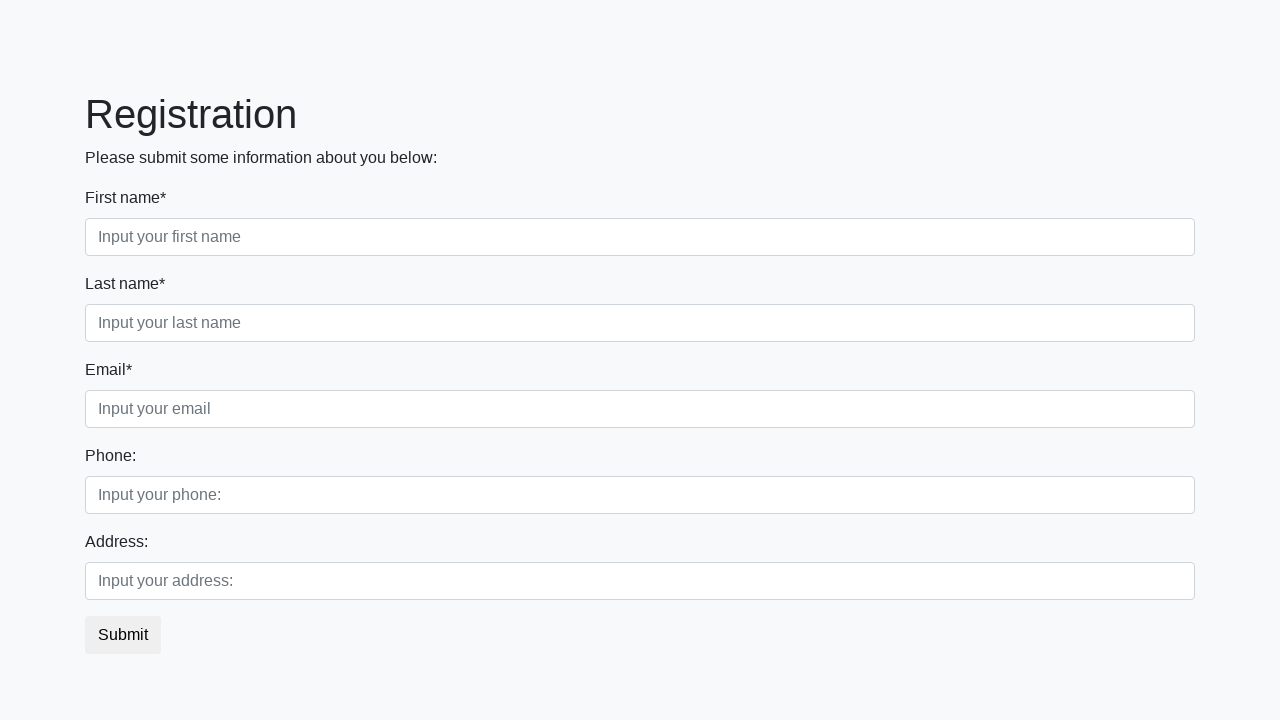

Filled first required field with 'Test' on .form-control.first[required]
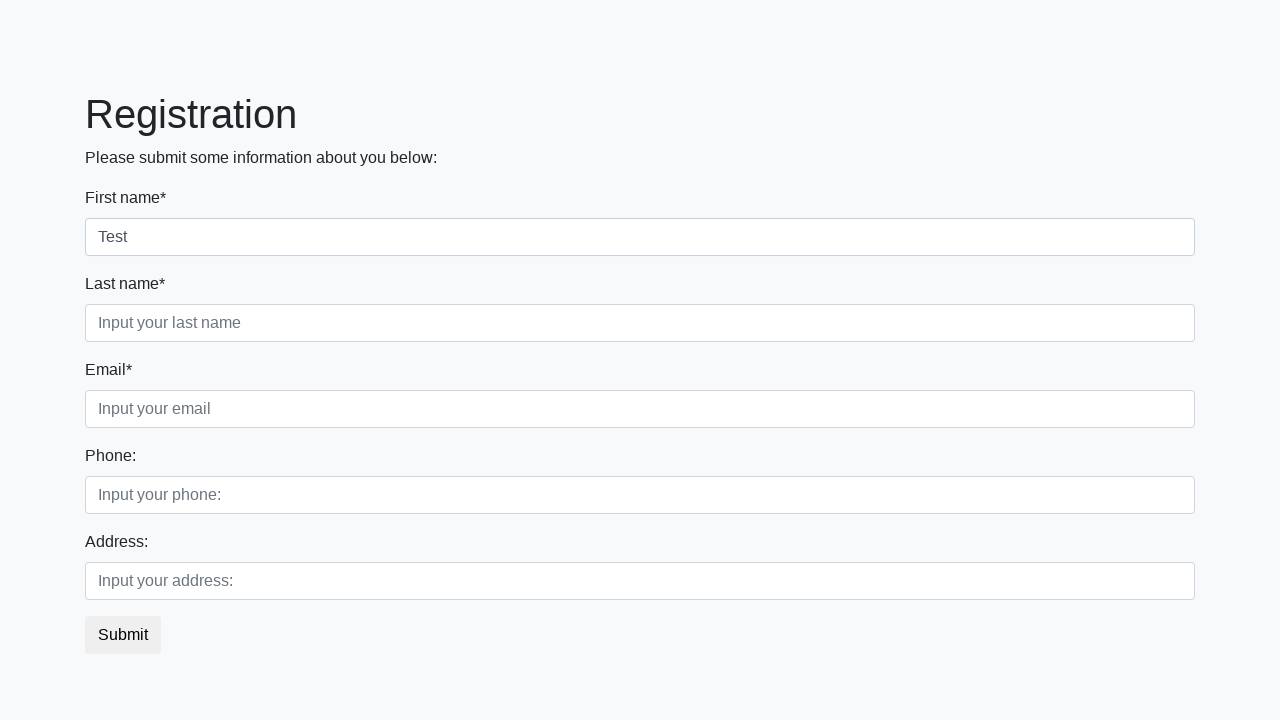

Filled second required field with 'Test' on .form-control.second[required]
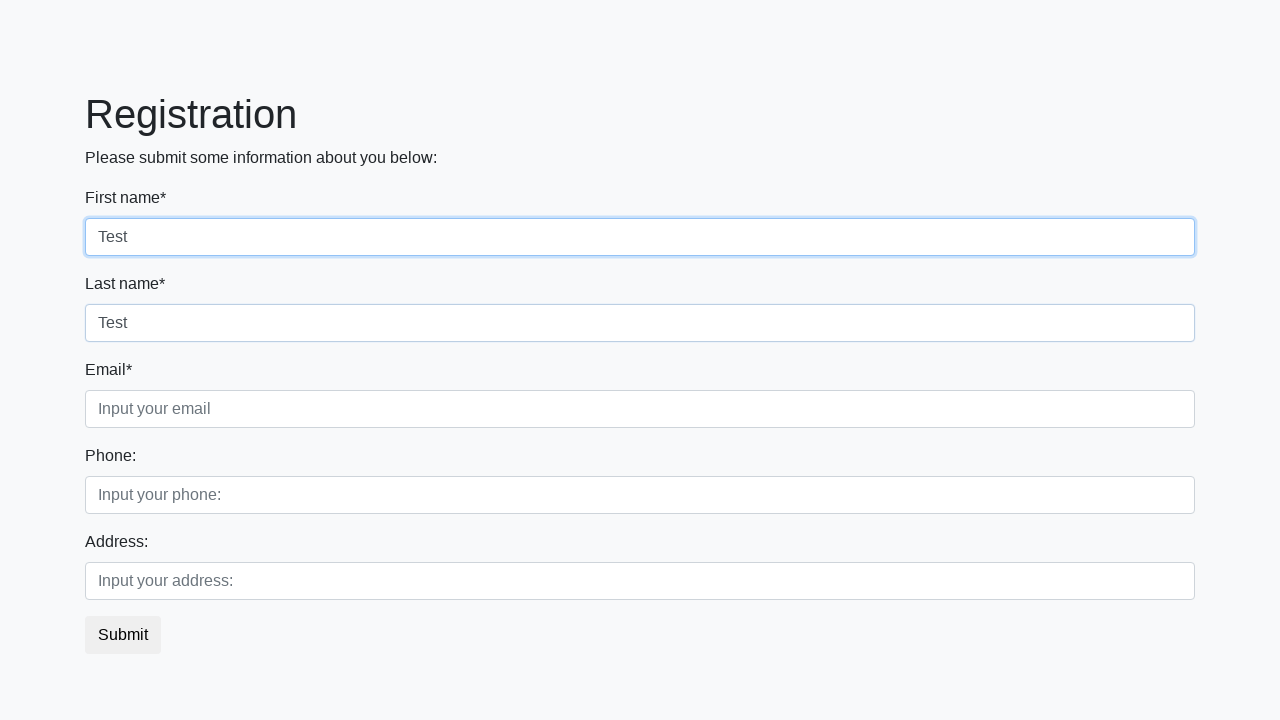

Filled third required field with 'Test' on .form-control.third[required]
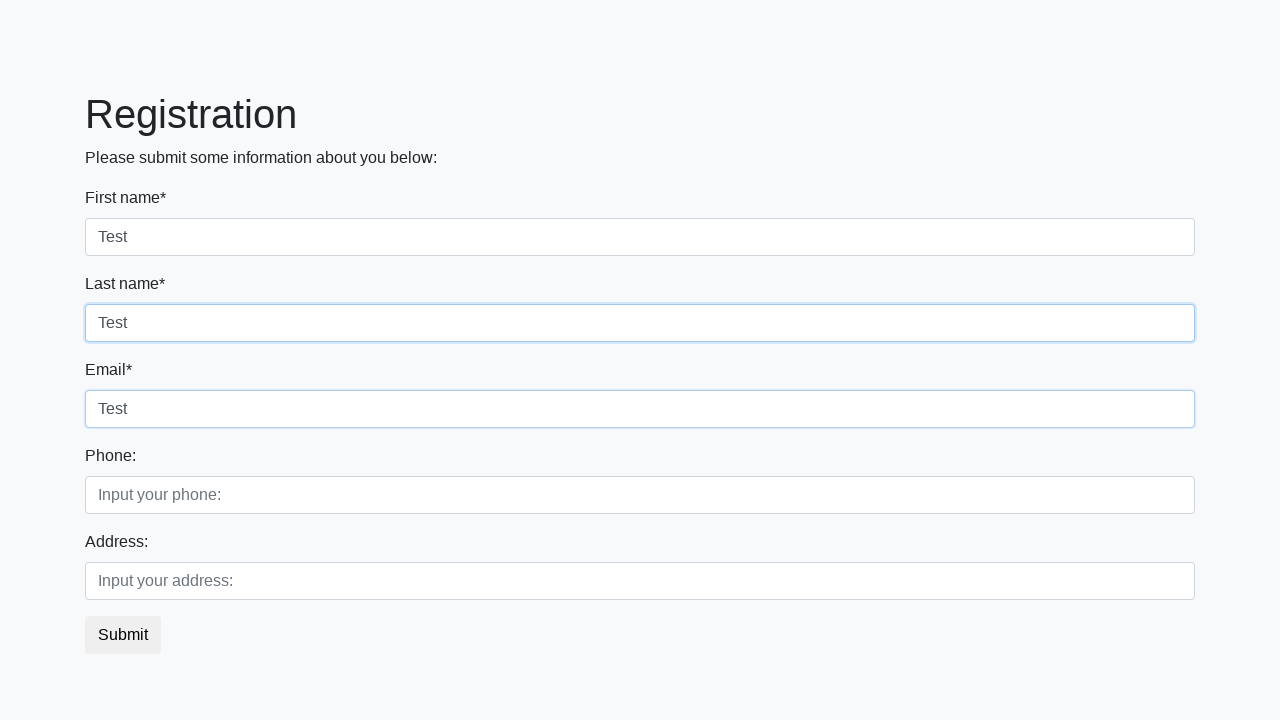

Clicked submit button at (123, 635) on .btn
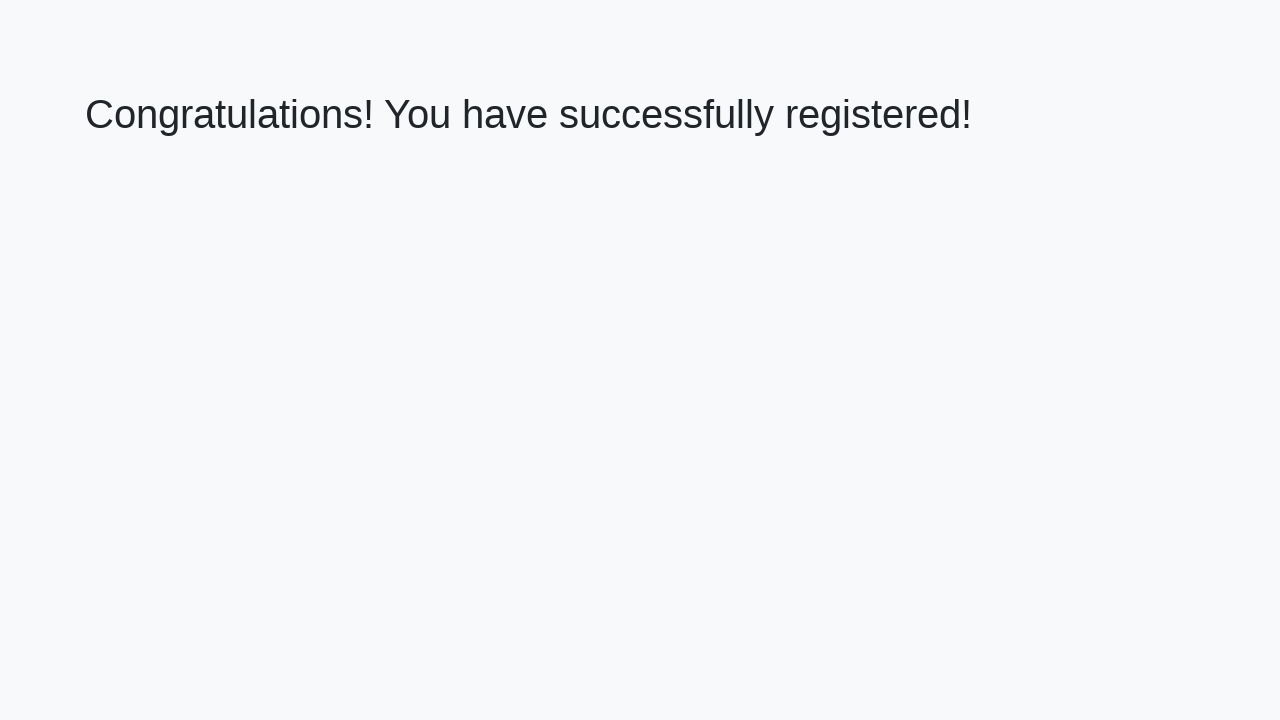

Success heading loaded
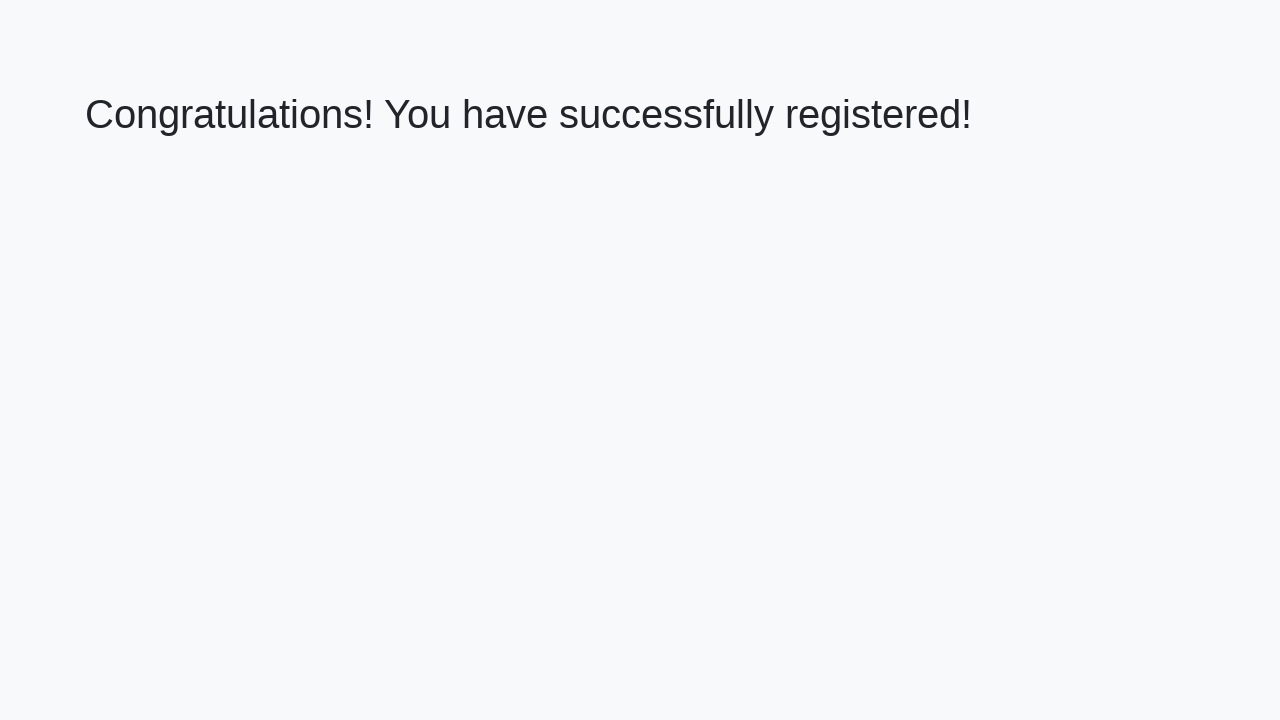

Verified successful registration message
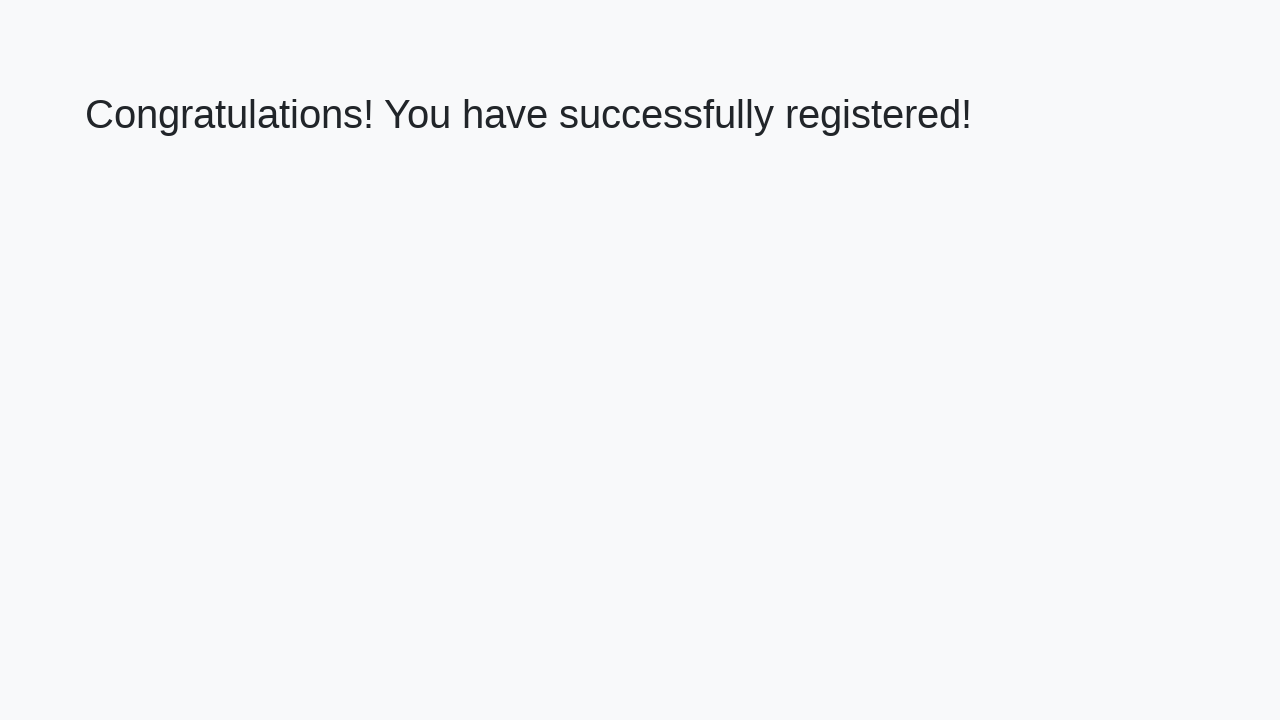

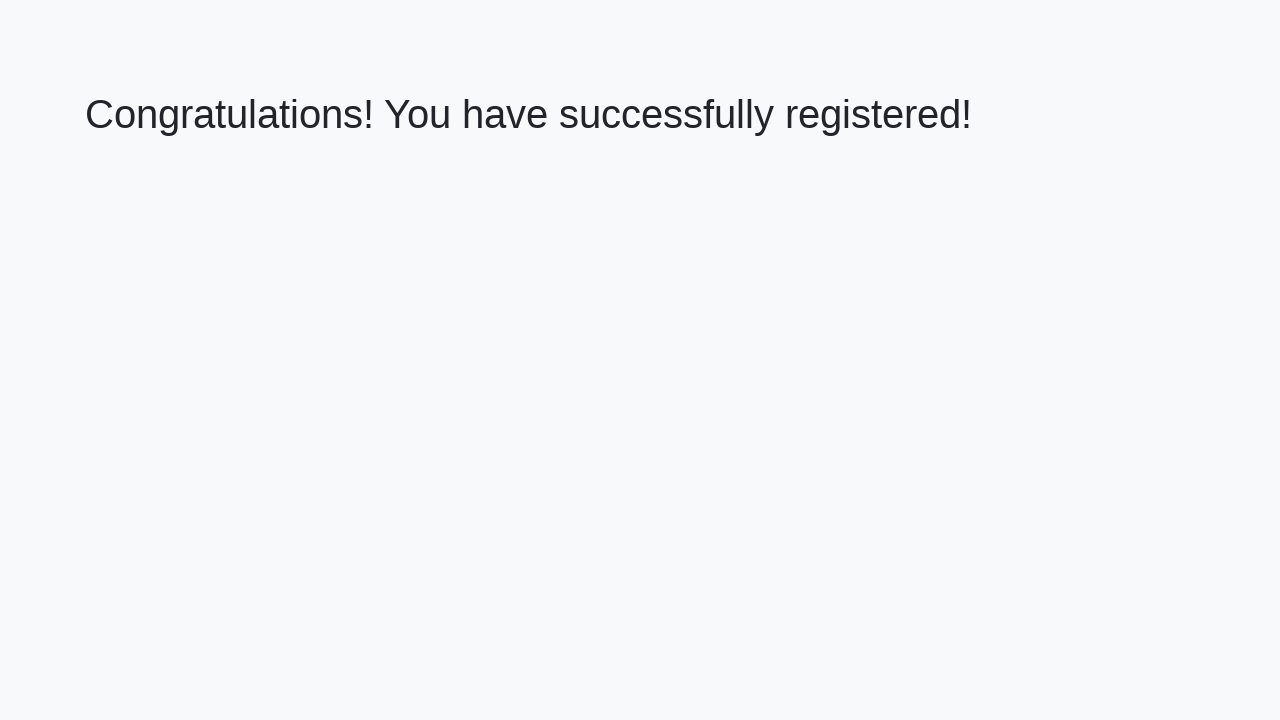